Scrolls to the protocols link, clicks it, and waits for the Protocol Commands page to load

Starting URL: https://webdriver.io/docs/api

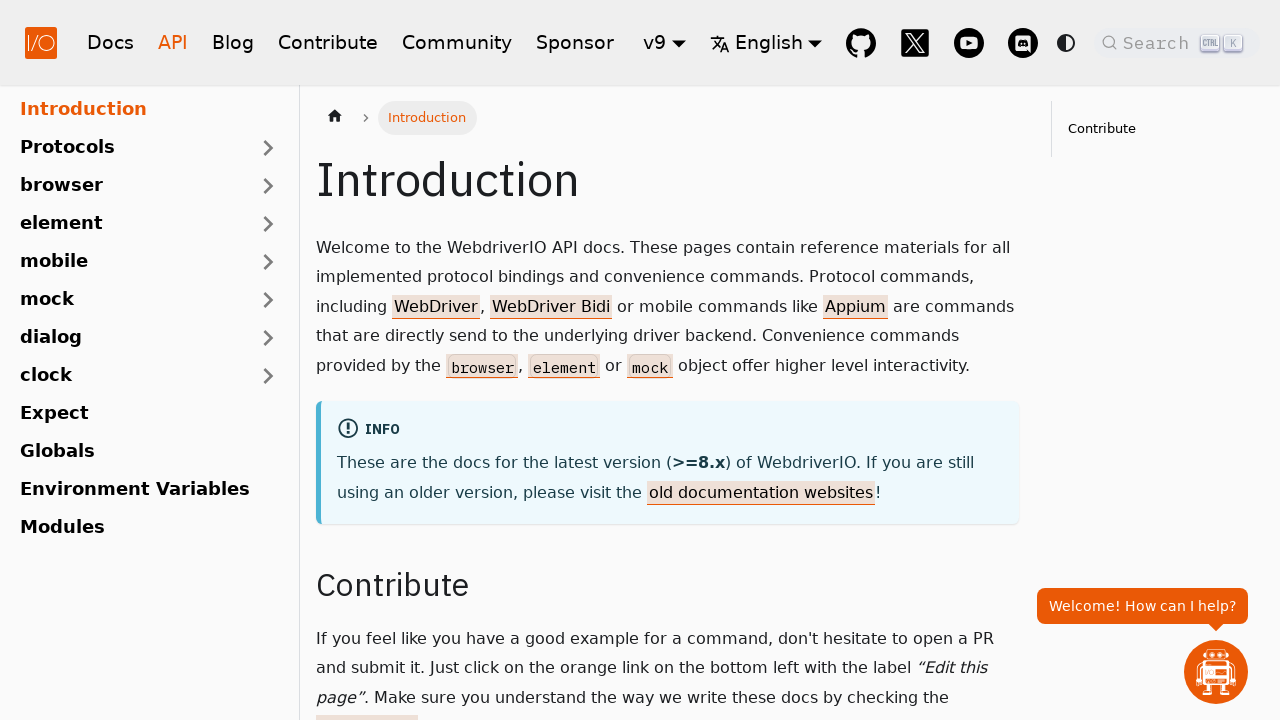

Scrolled to protocols link in navigation
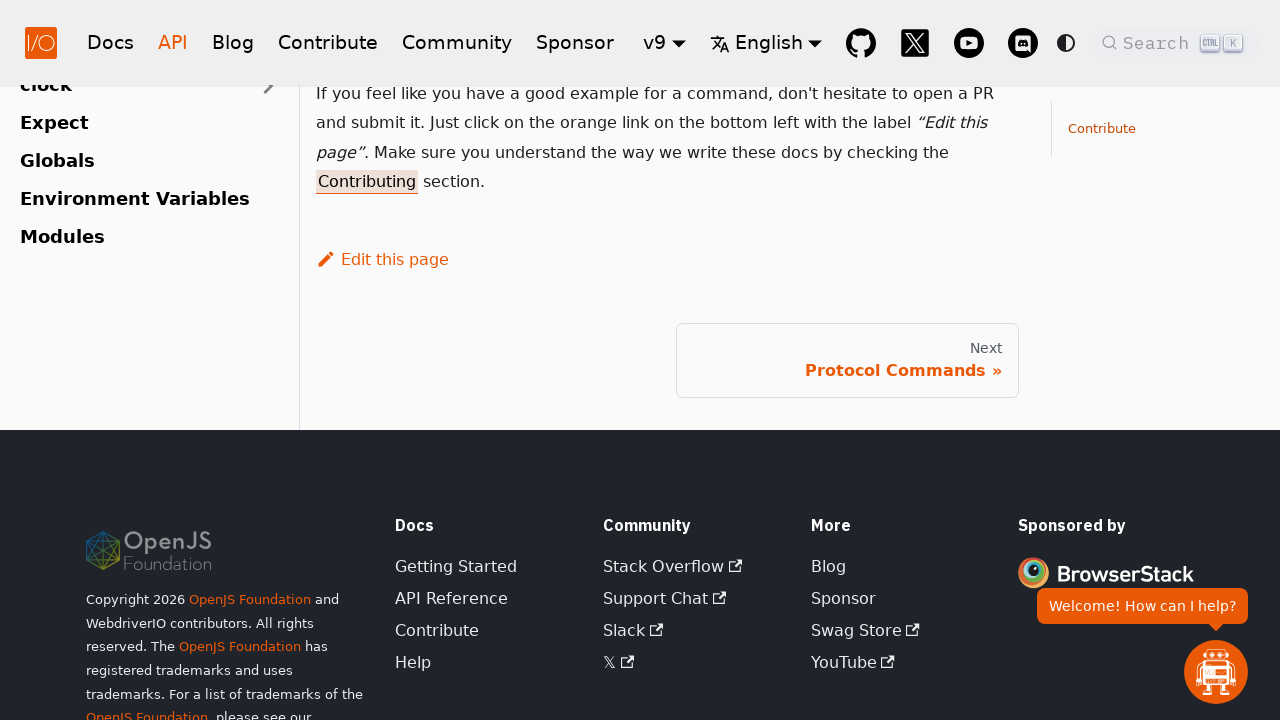

Clicked on protocols link at (847, 360) on main nav a[href="/docs/api/protocols"]
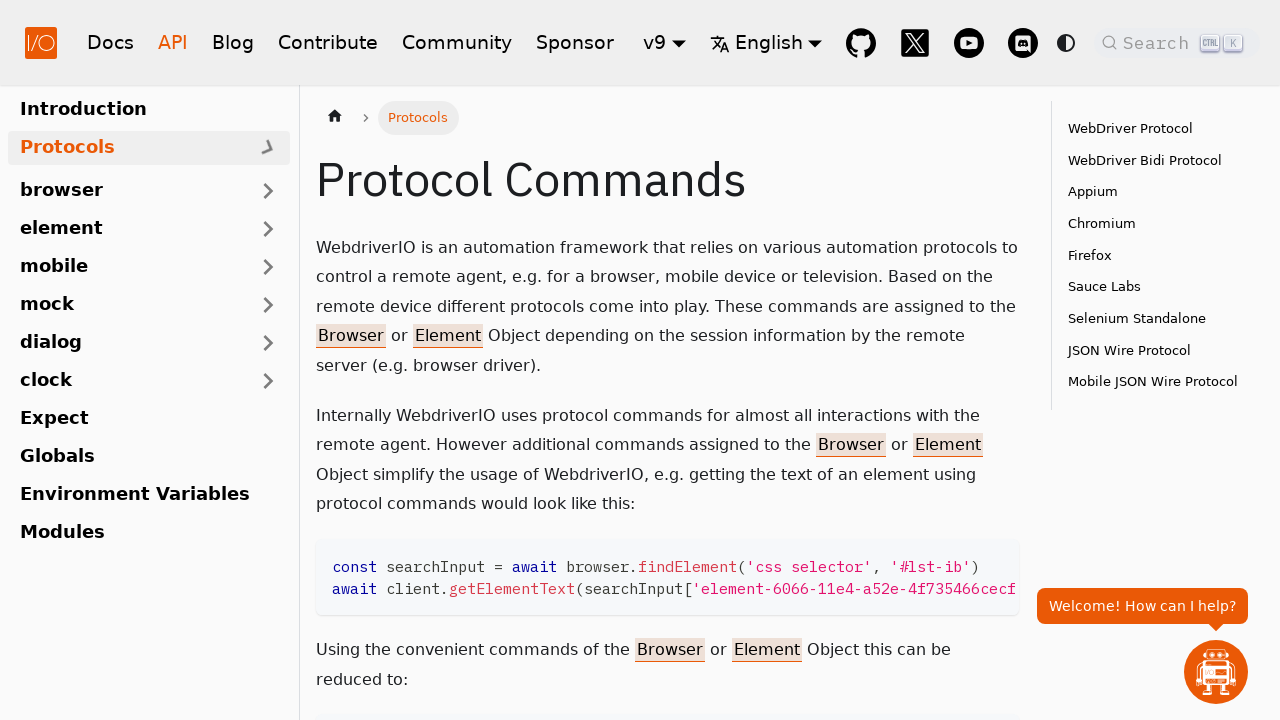

Protocol Commands page loaded successfully
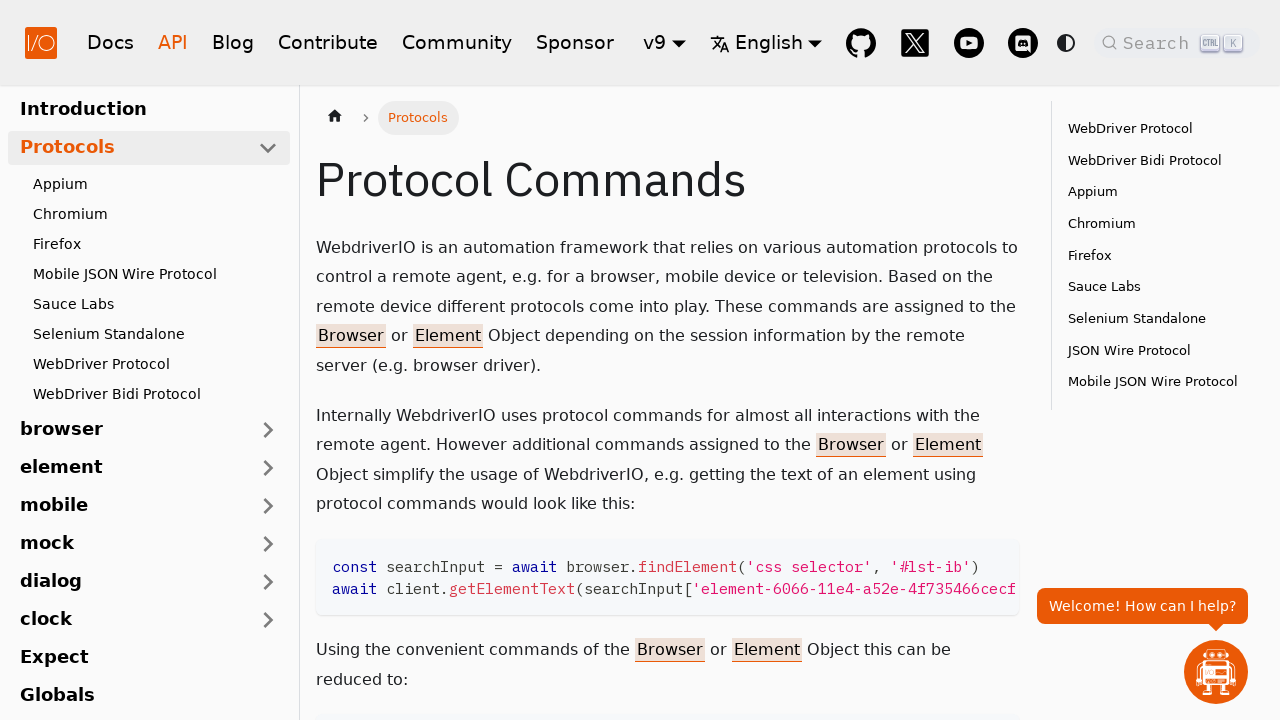

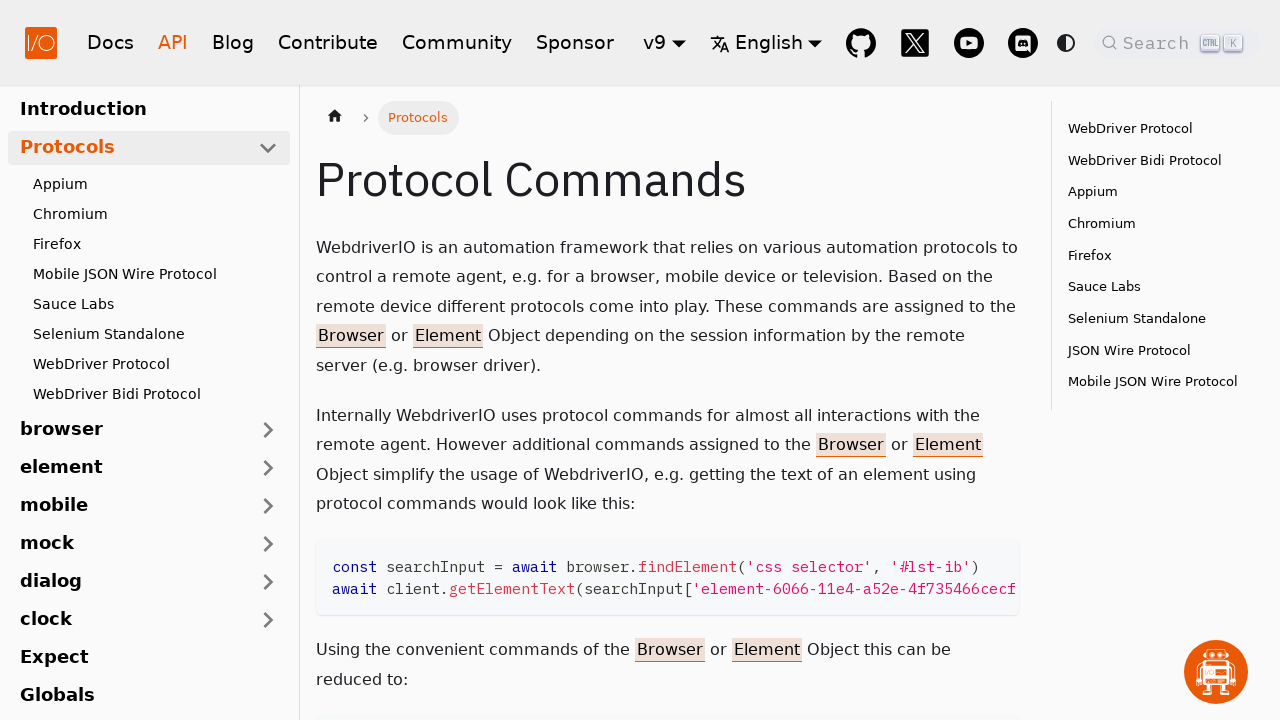